Tests GitHub search functionality by entering a search term and pressing Enter to submit

Starting URL: https://github.com/

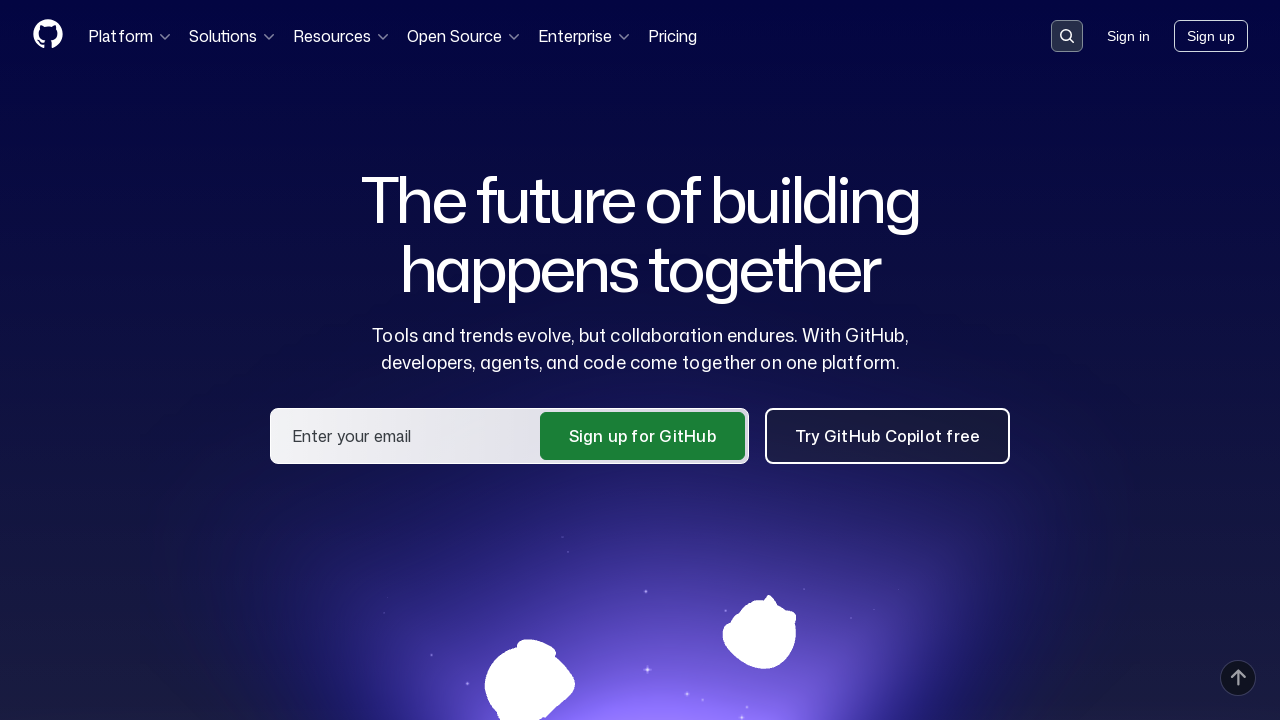

Clicked search button to open search input at (1067, 36) on button[data-target='qbsearch-input.inputButton']
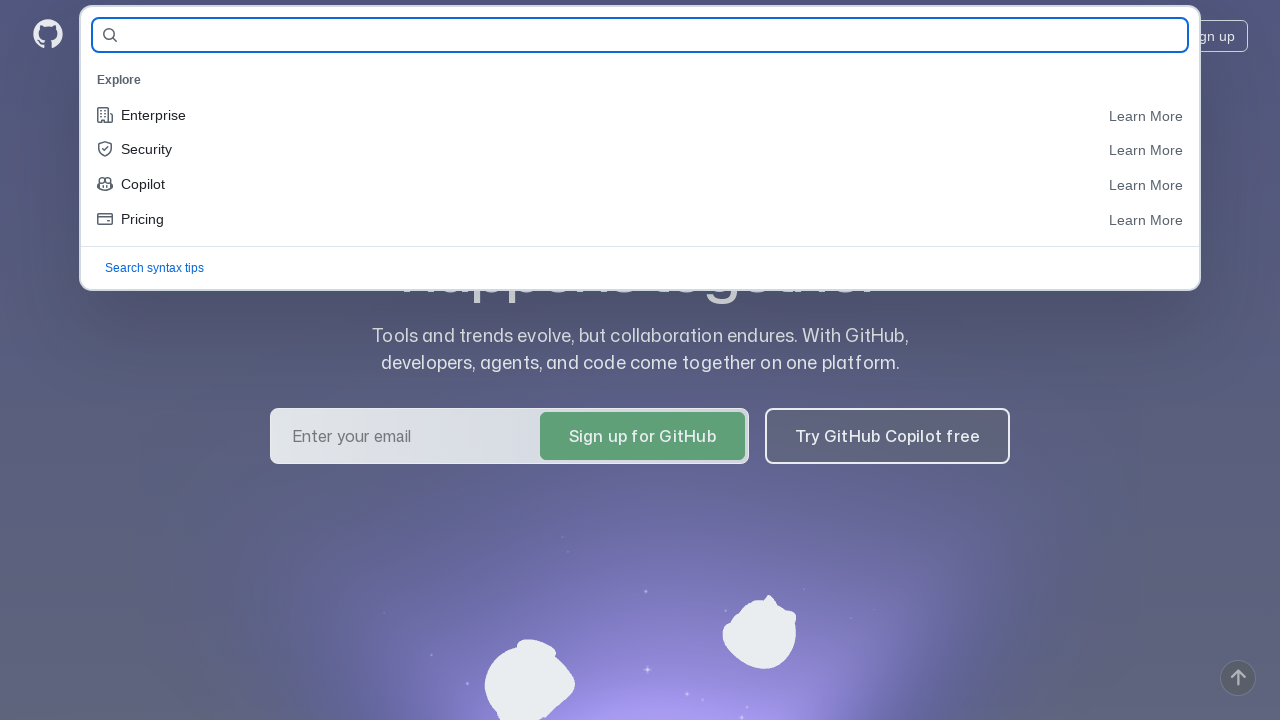

Search input field appeared
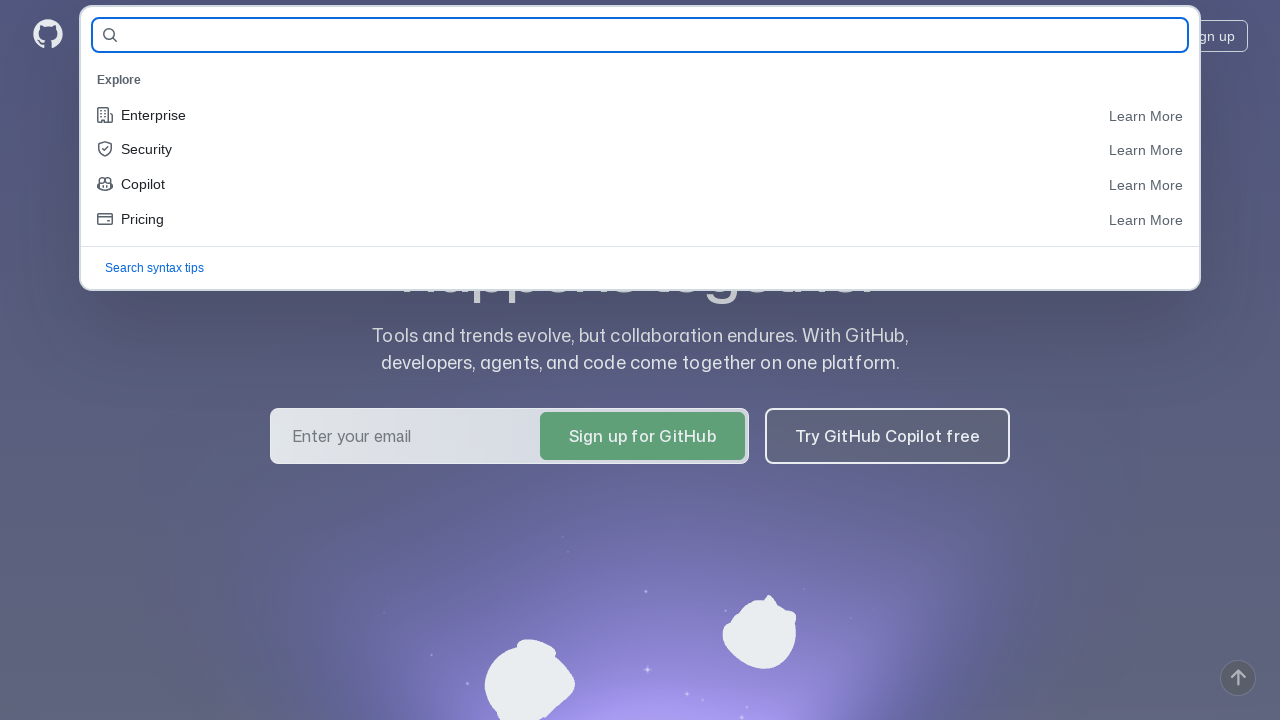

Filled search input with 'Selenium' on input[name='query-builder-test']
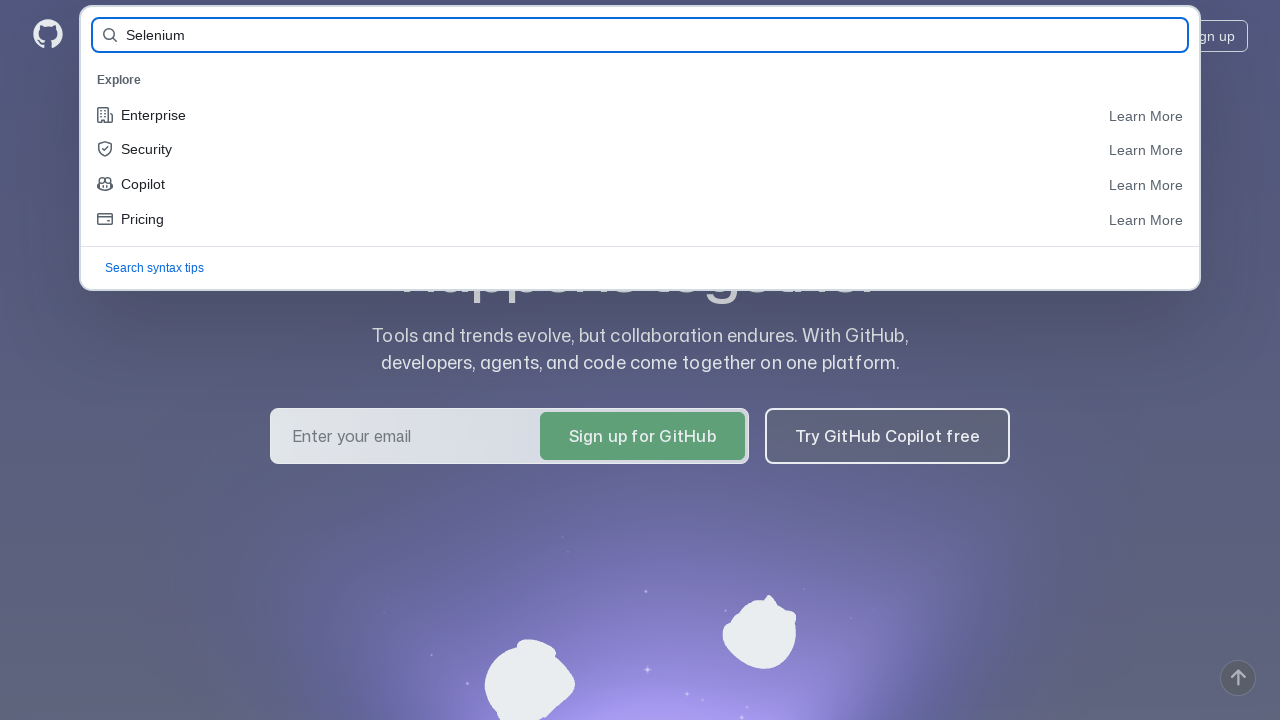

Pressed Enter to submit search query on input[name='query-builder-test']
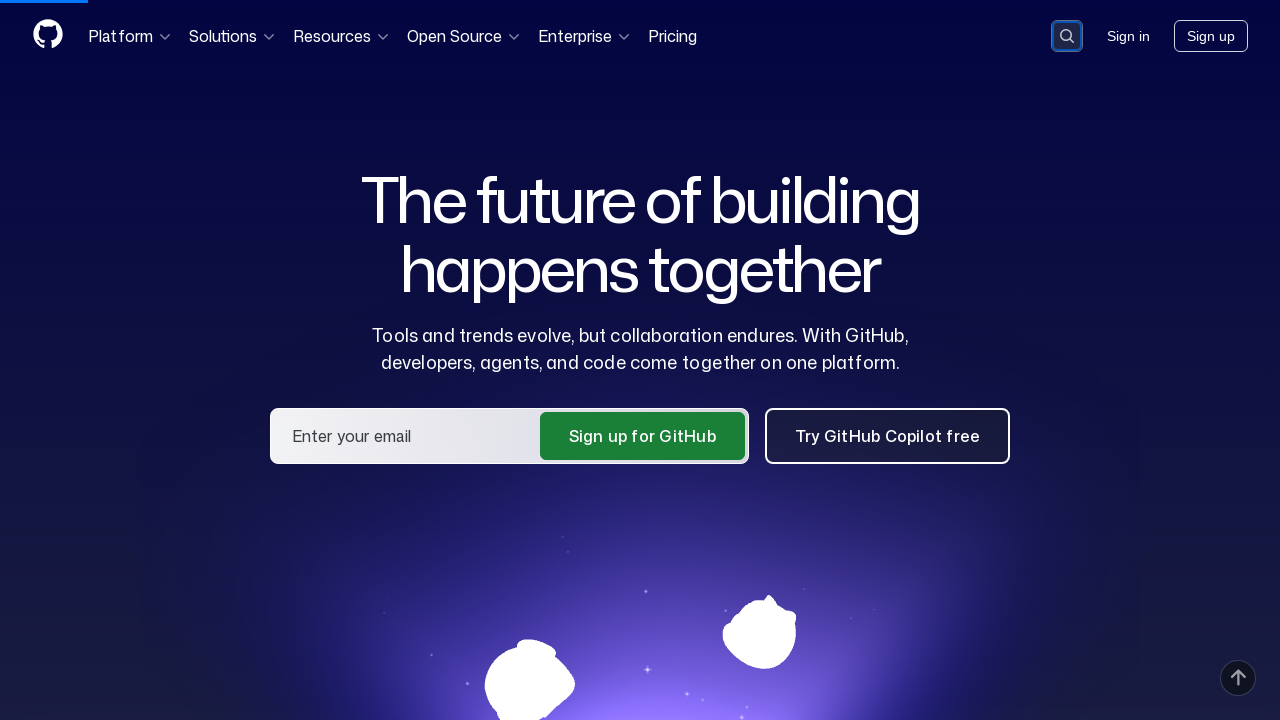

Search results list loaded successfully
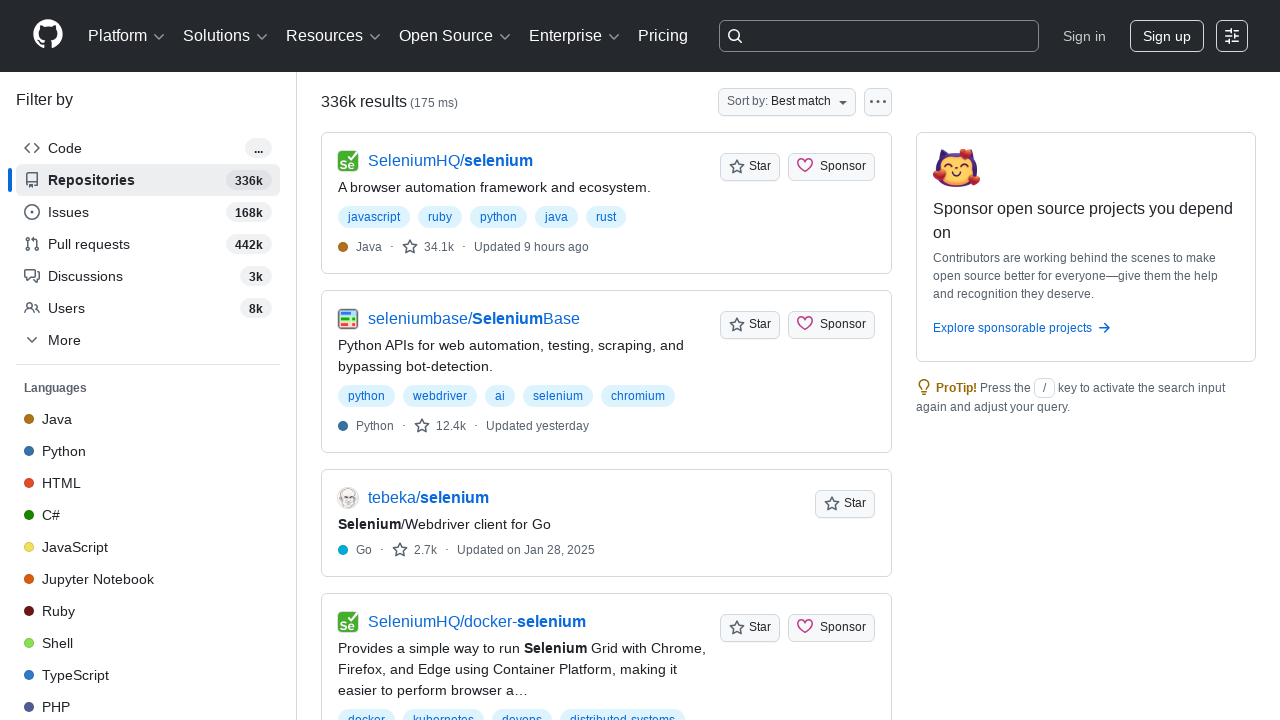

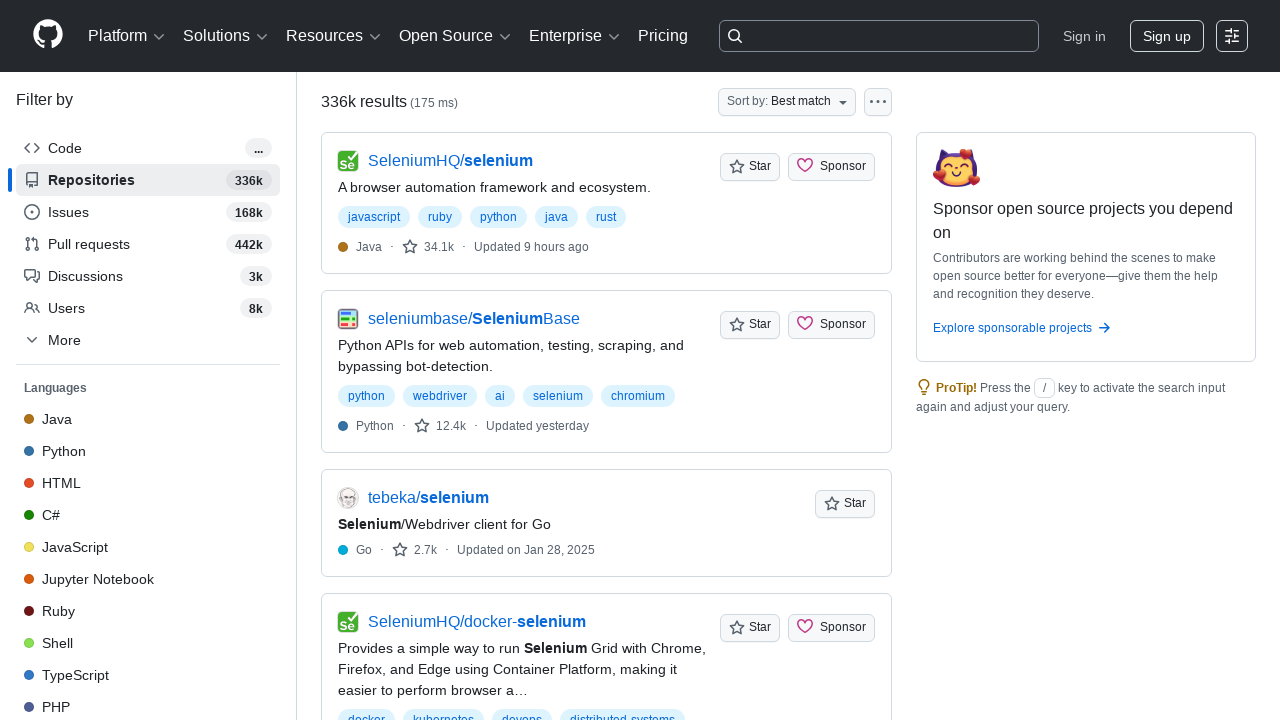